Tests registration form validation when password and confirmation password do not match.

Starting URL: https://alada.vn/tai-khoan/dang-ky.html

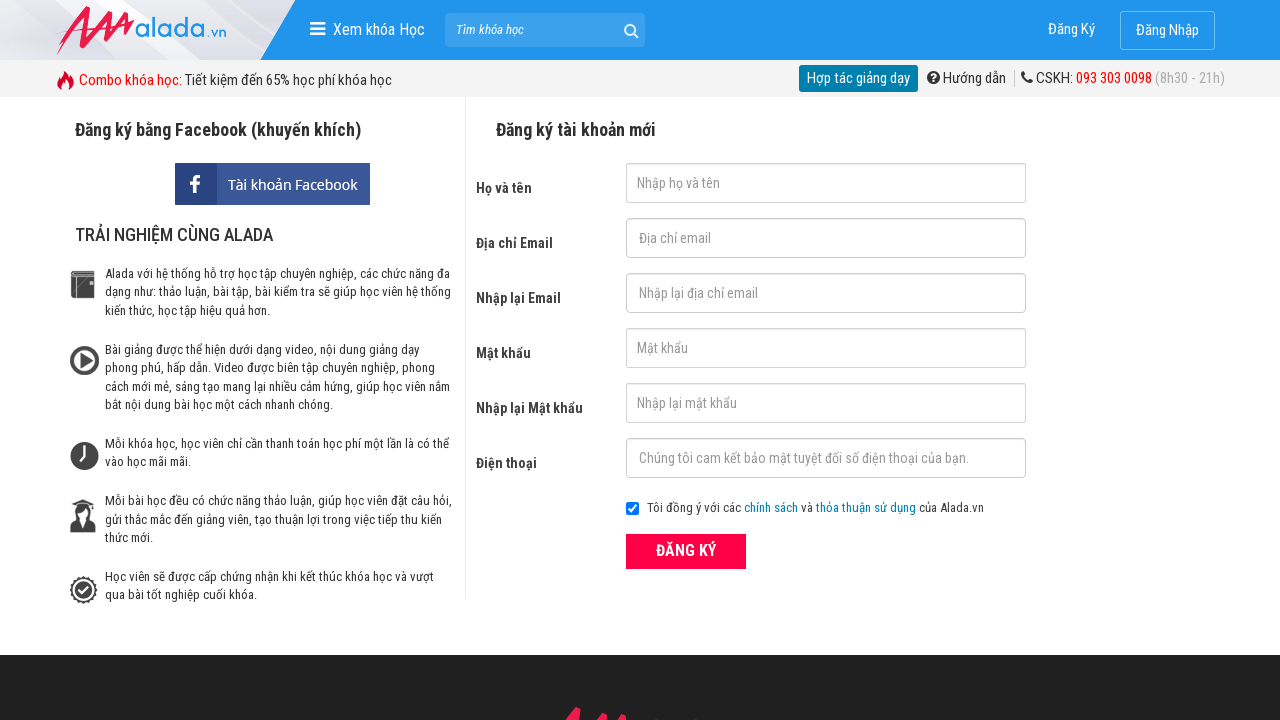

Filled first name field with 'Ho Thi Huou' on #txtFirstname
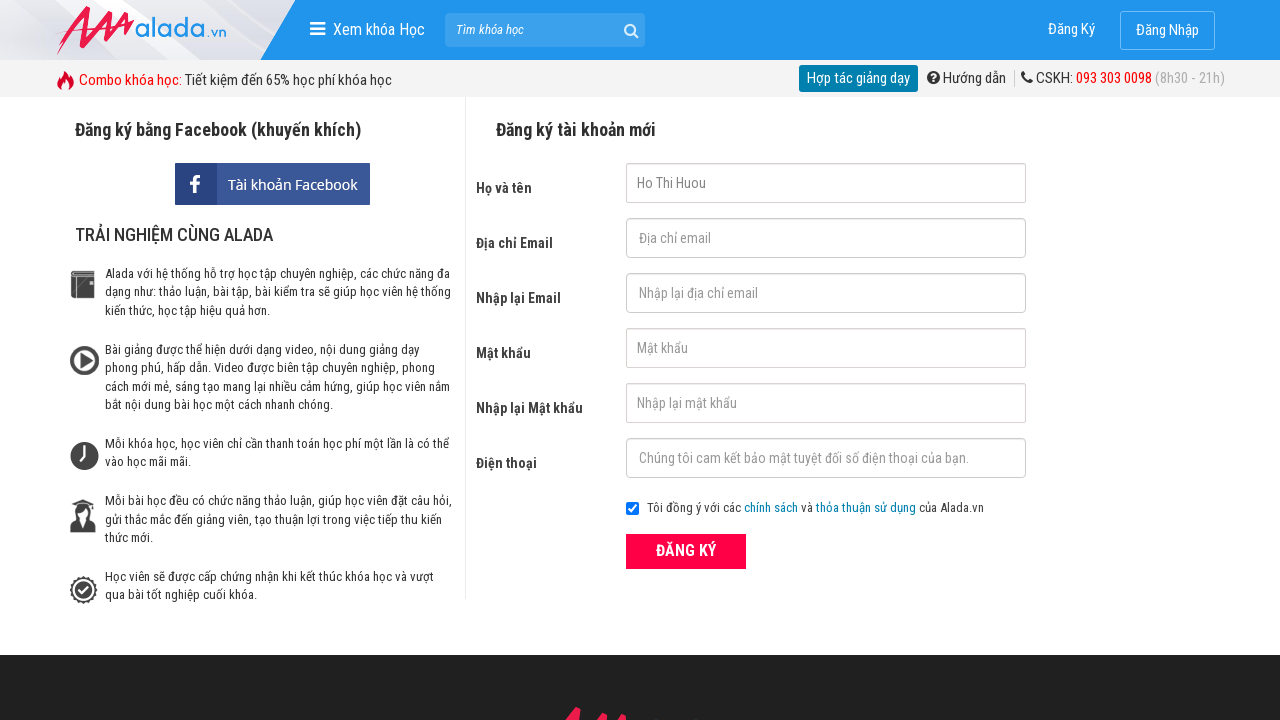

Filled email field with 'hothihuou2k1@gmail.com' on #txtEmail
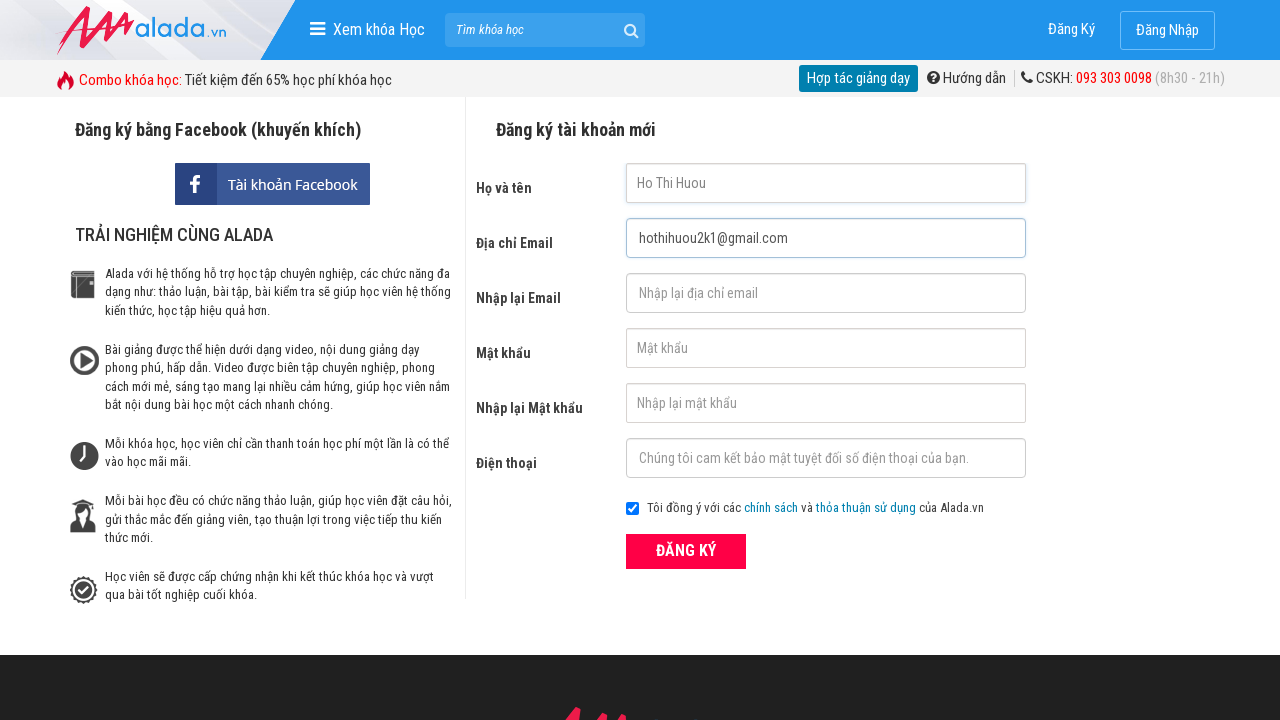

Filled email confirmation field with 'hothihuou2k1@gmail.com' on #txtCEmail
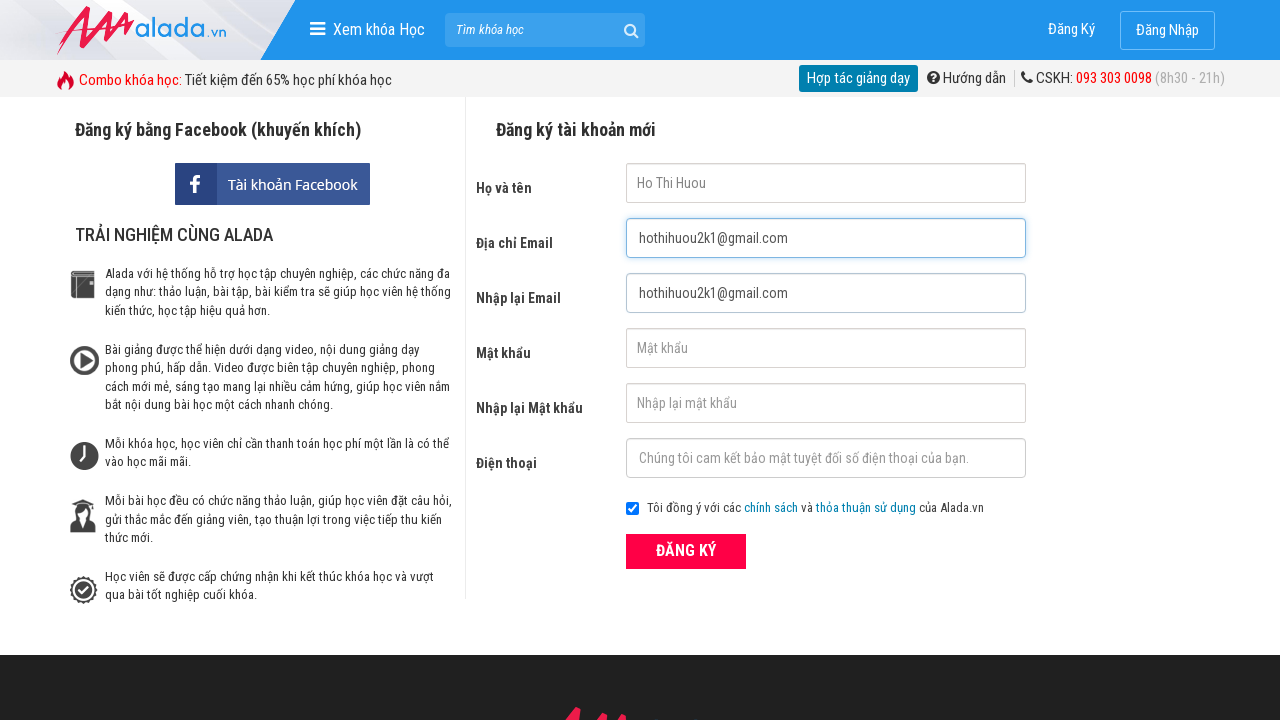

Filled password field with '123456' on #txtPassword
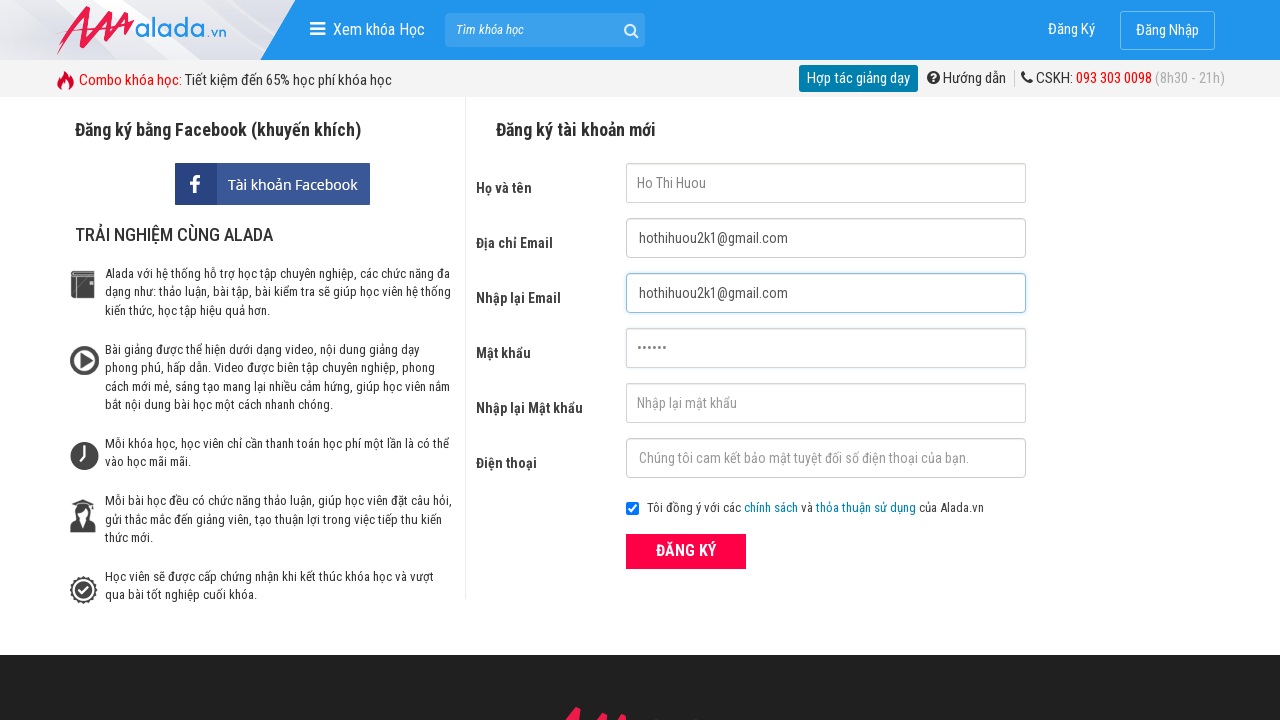

Filled password confirmation field with '1234' (mismatched password) on #txtCPassword
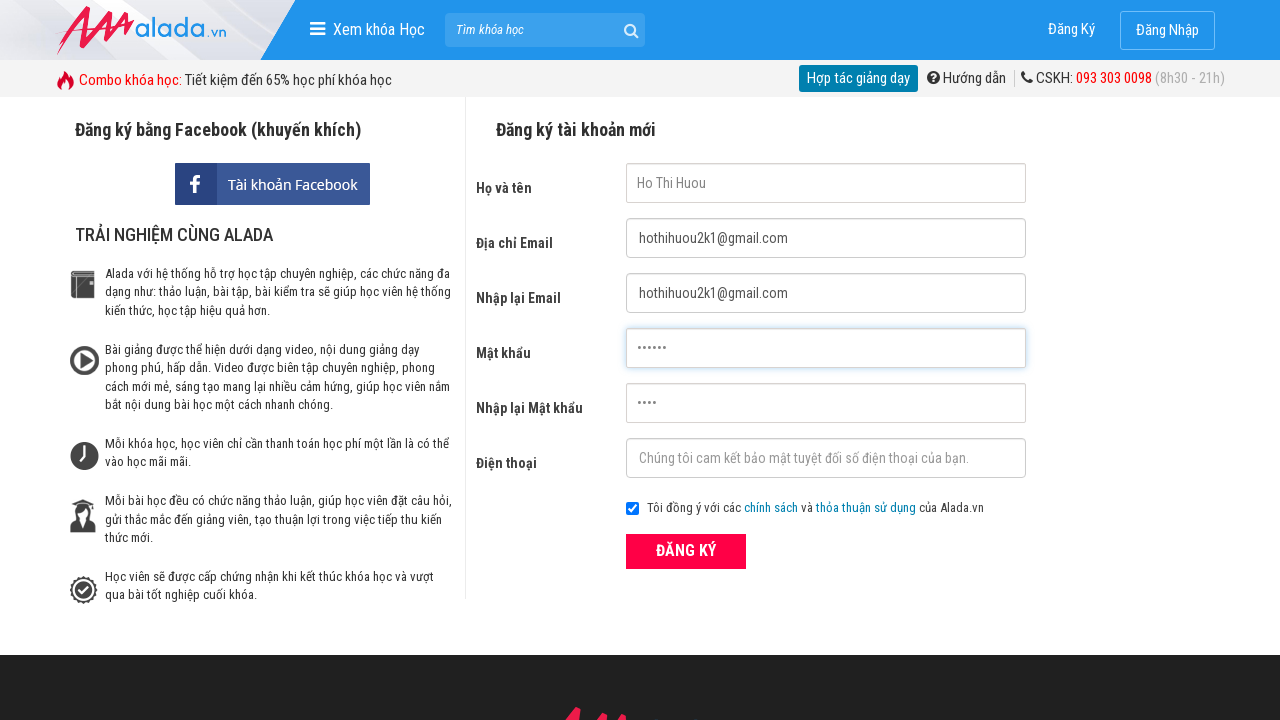

Filled phone field with '0983257485' on #txtPhone
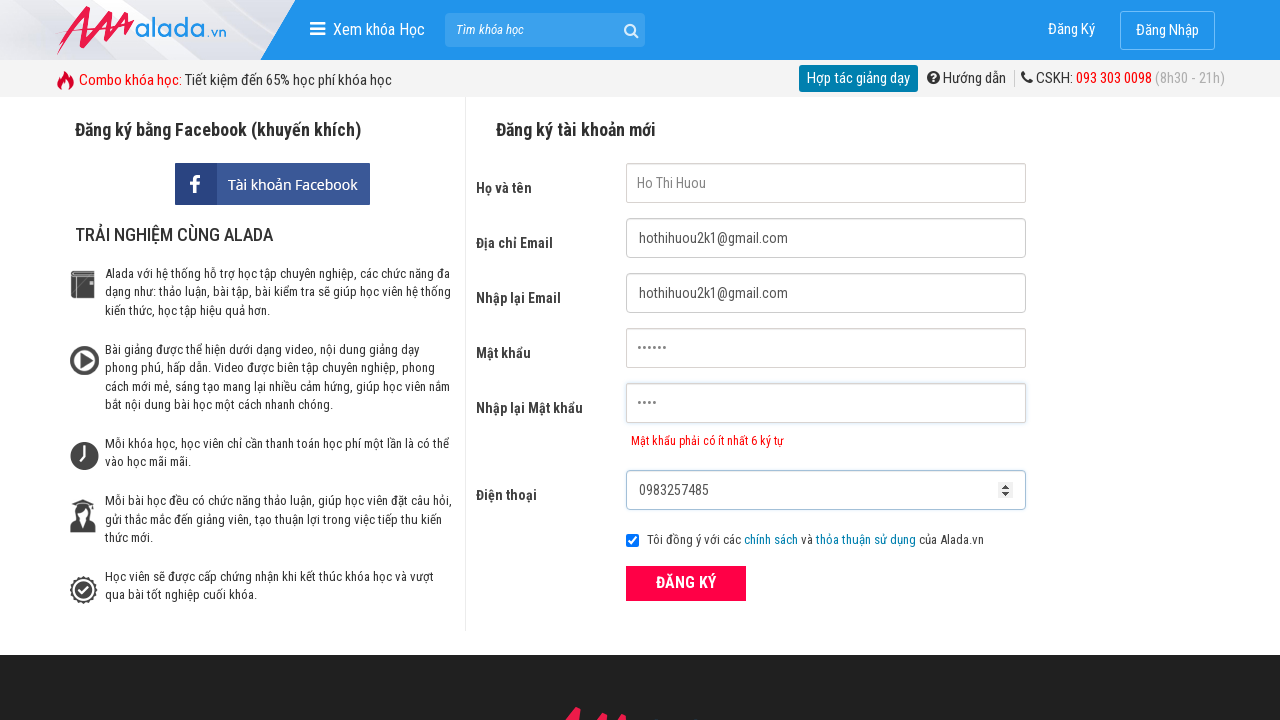

Clicked register button at (686, 583) on xpath=//form[@id='frmLogin']//button[text()='ĐĂNG KÝ']
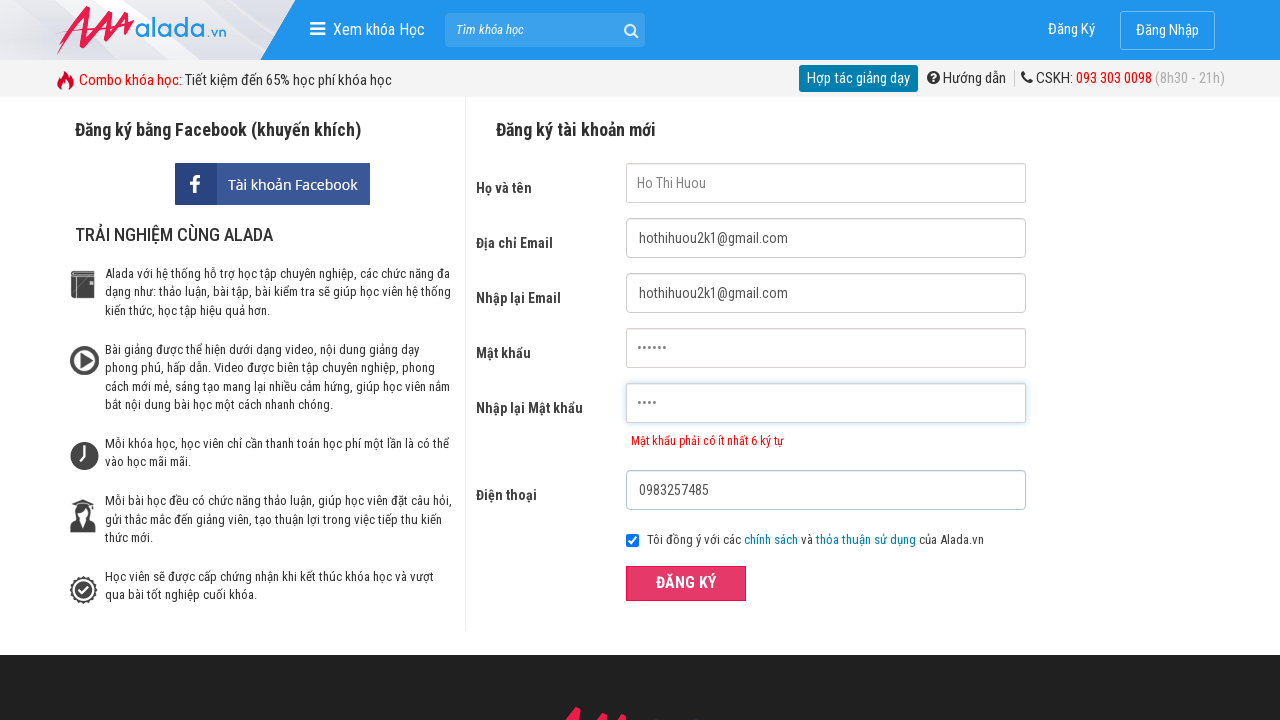

Error message appeared for password confirmation field
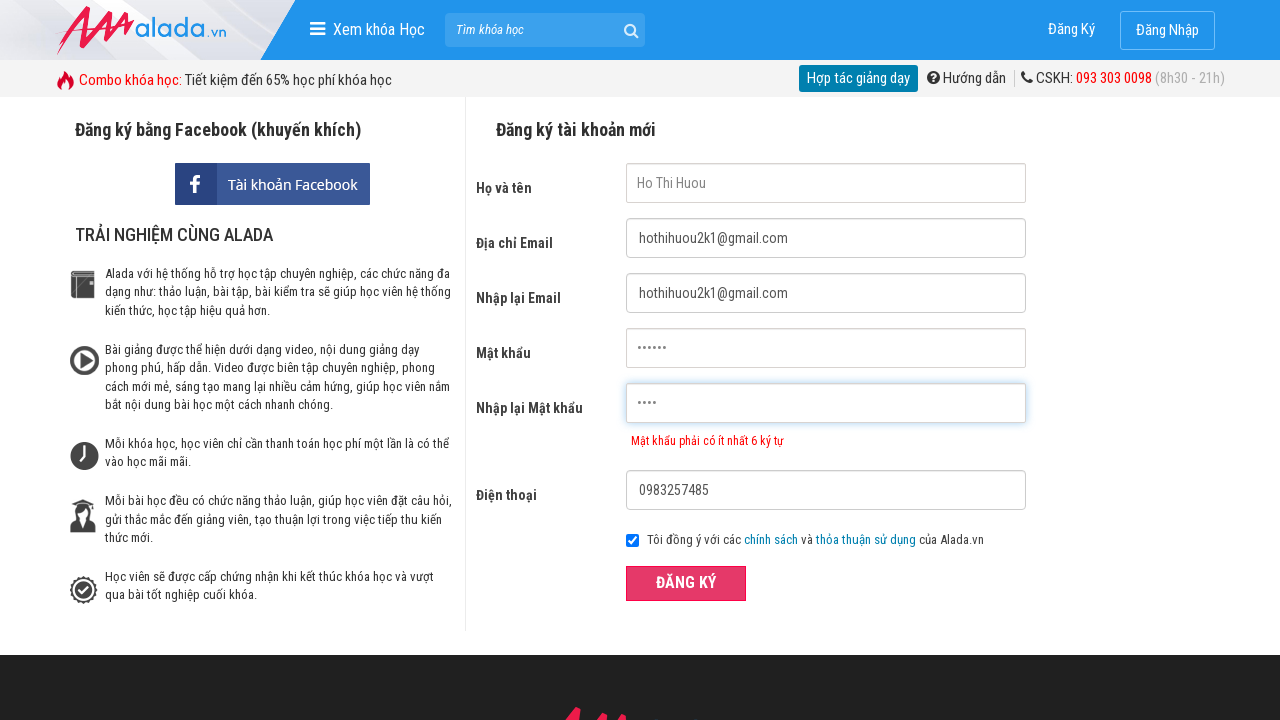

Verified error message: 'Mật khẩu phải có ít nhất 6 ký tự' is displayed
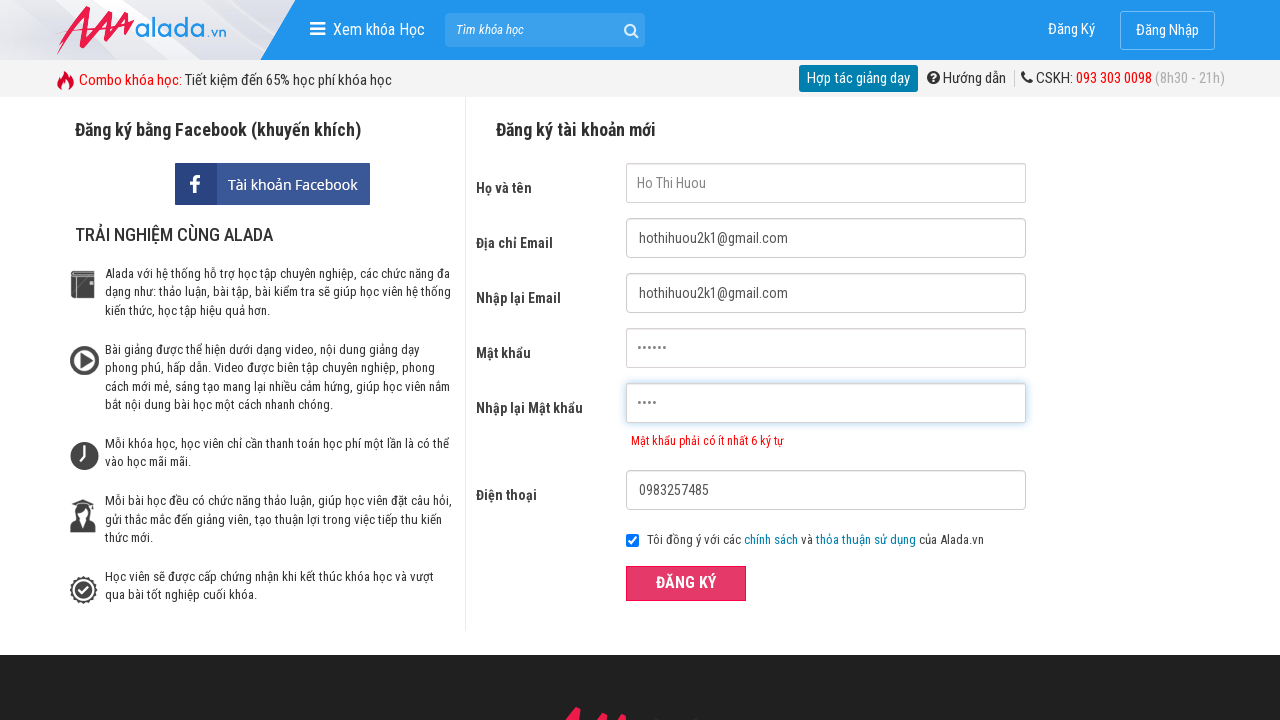

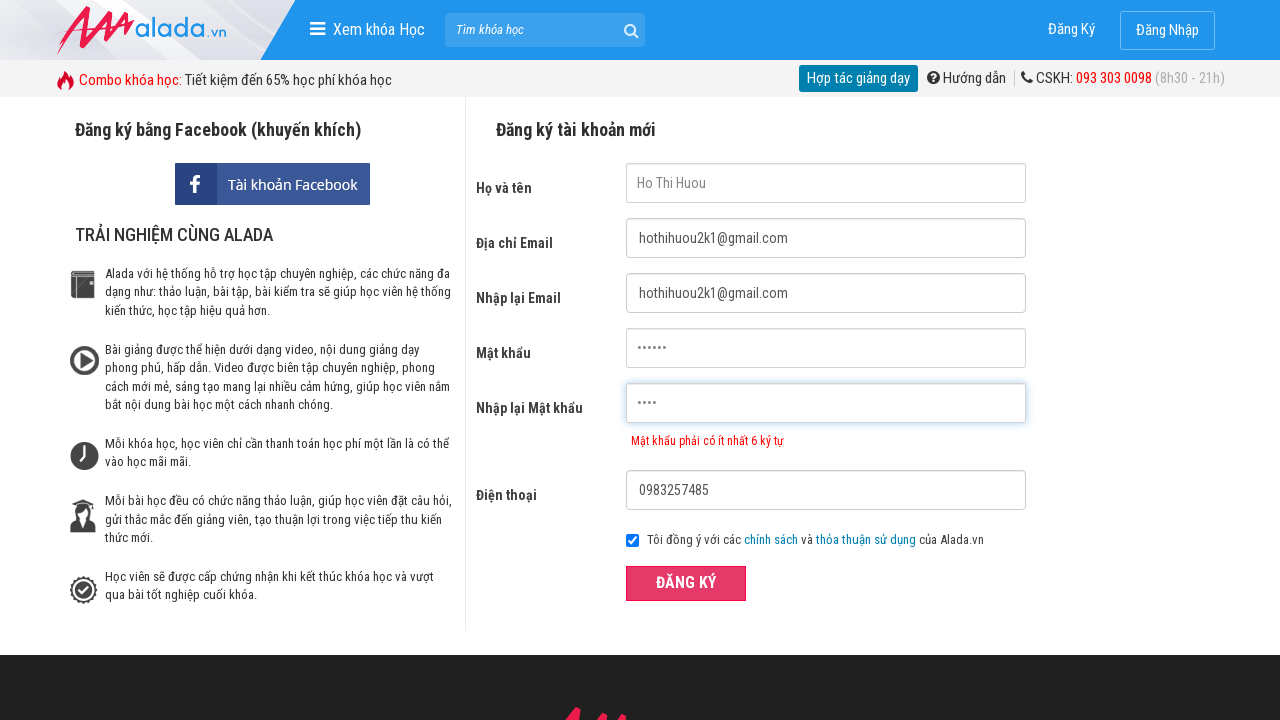